Tests range slider interaction by pressing arrow keys to move the slider value

Starting URL: https://bonigarcia.dev/selenium-webdriver-java/web-form.html

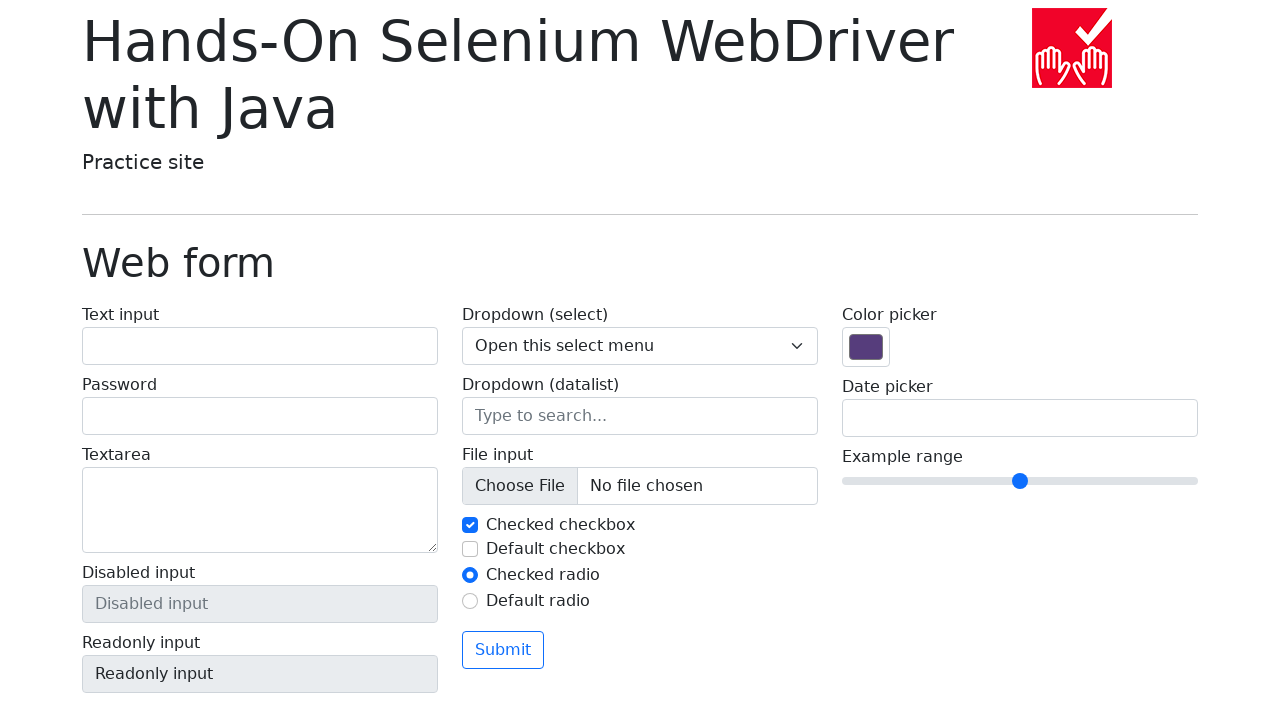

Navigated to web form page
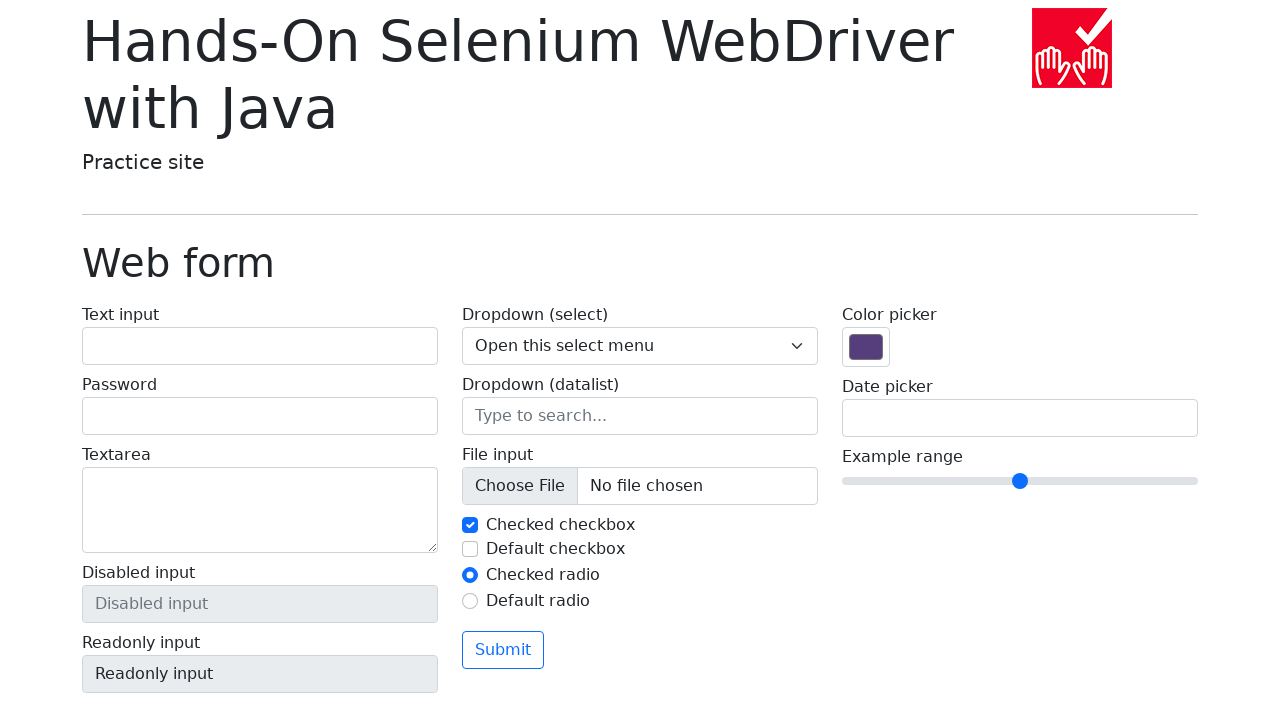

Located range slider element
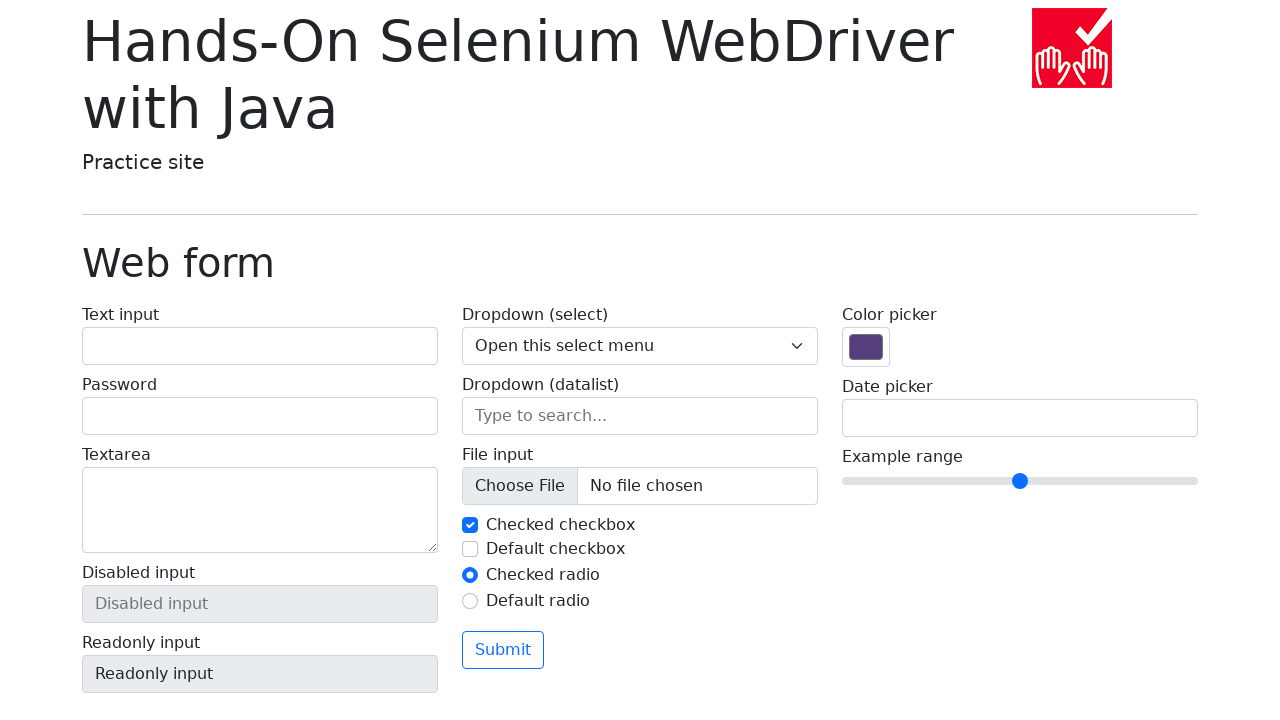

Pressed ArrowRight key on range slider (press 1/5) on input[name='my-range']
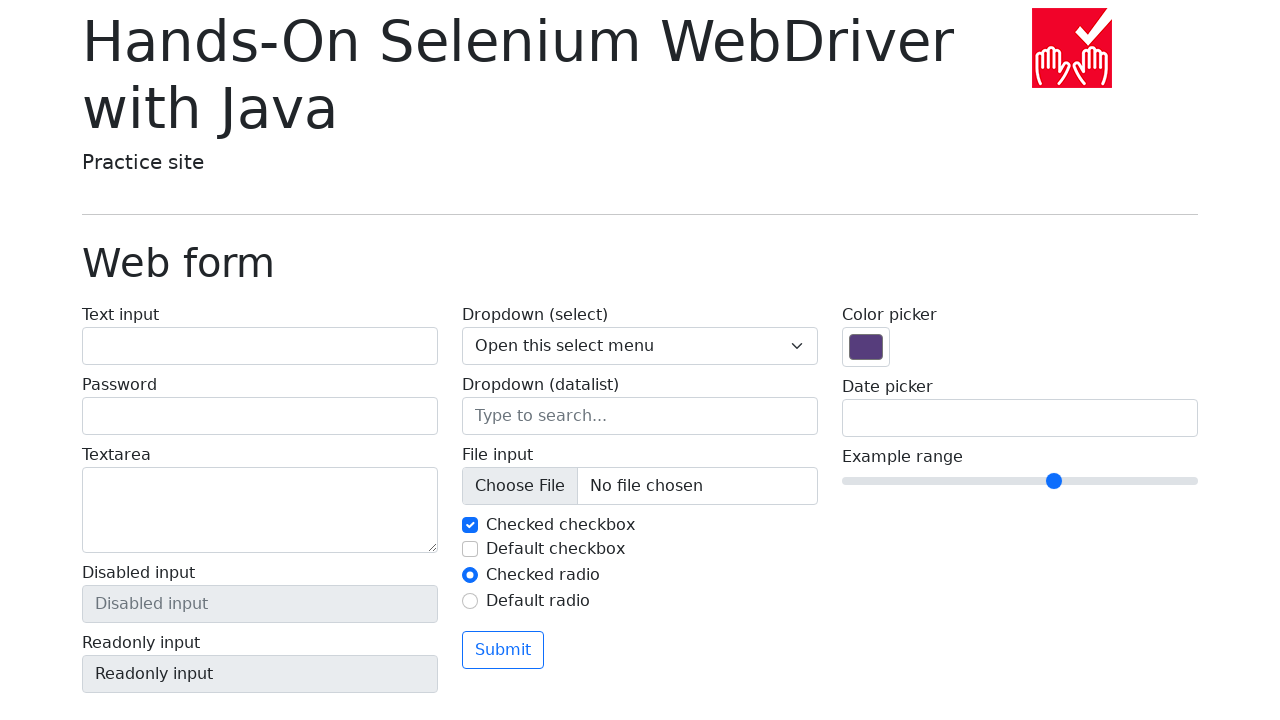

Pressed ArrowRight key on range slider (press 2/5) on input[name='my-range']
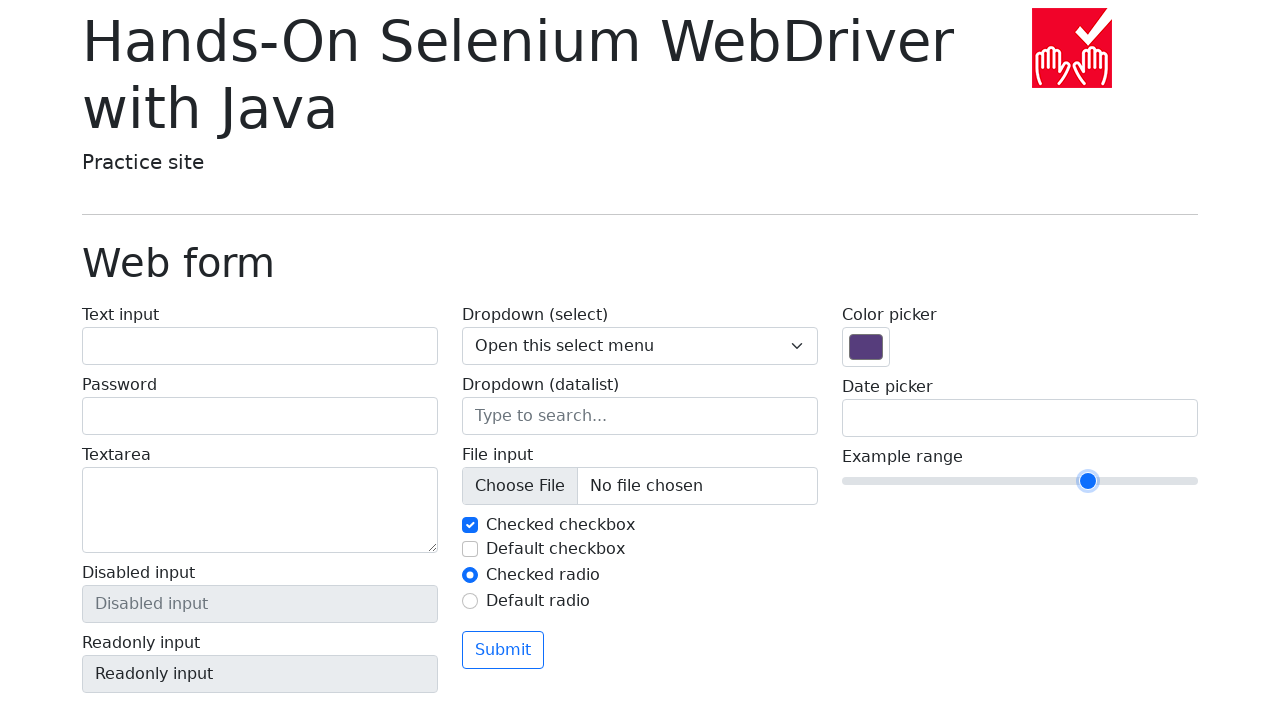

Pressed ArrowRight key on range slider (press 3/5) on input[name='my-range']
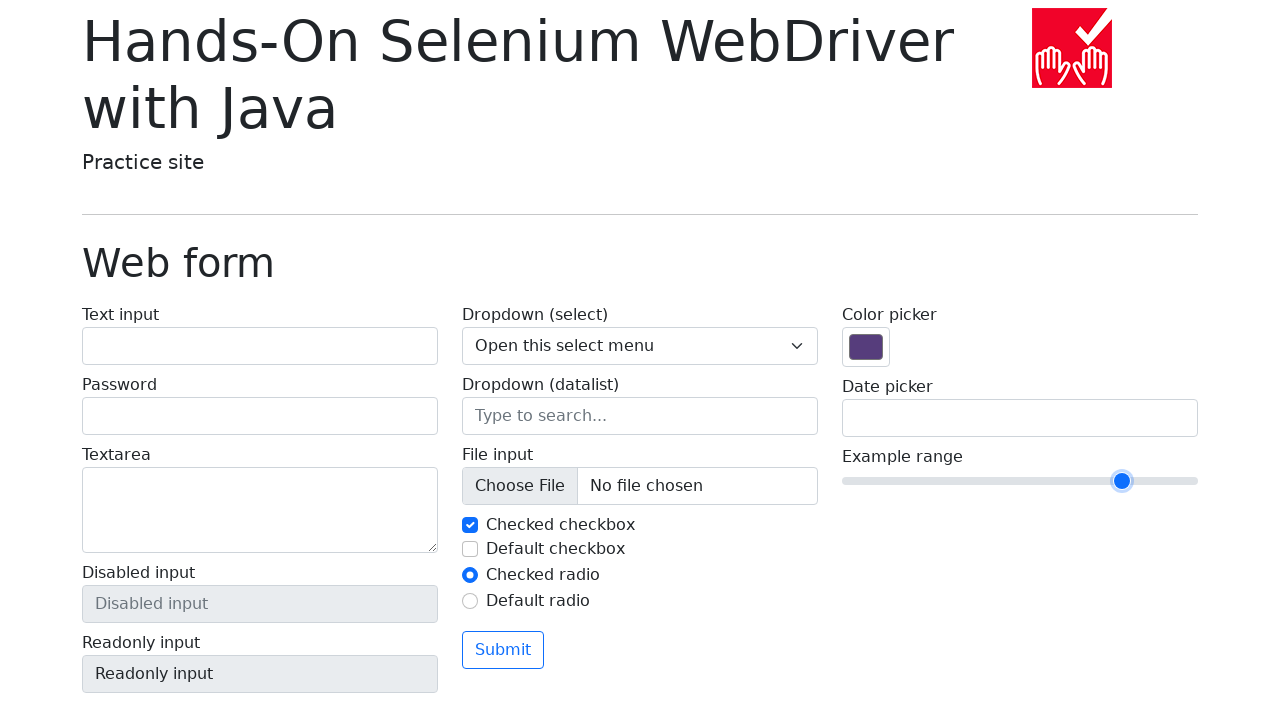

Pressed ArrowRight key on range slider (press 4/5) on input[name='my-range']
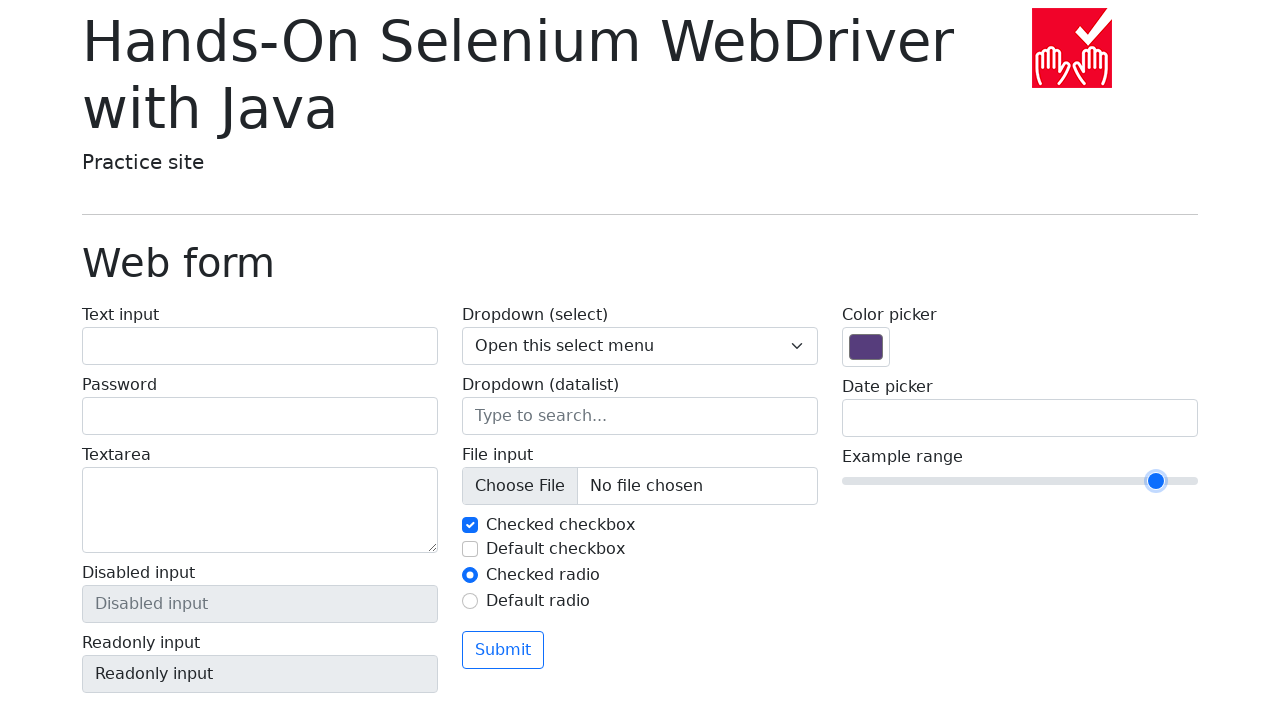

Pressed ArrowRight key on range slider (press 5/5) on input[name='my-range']
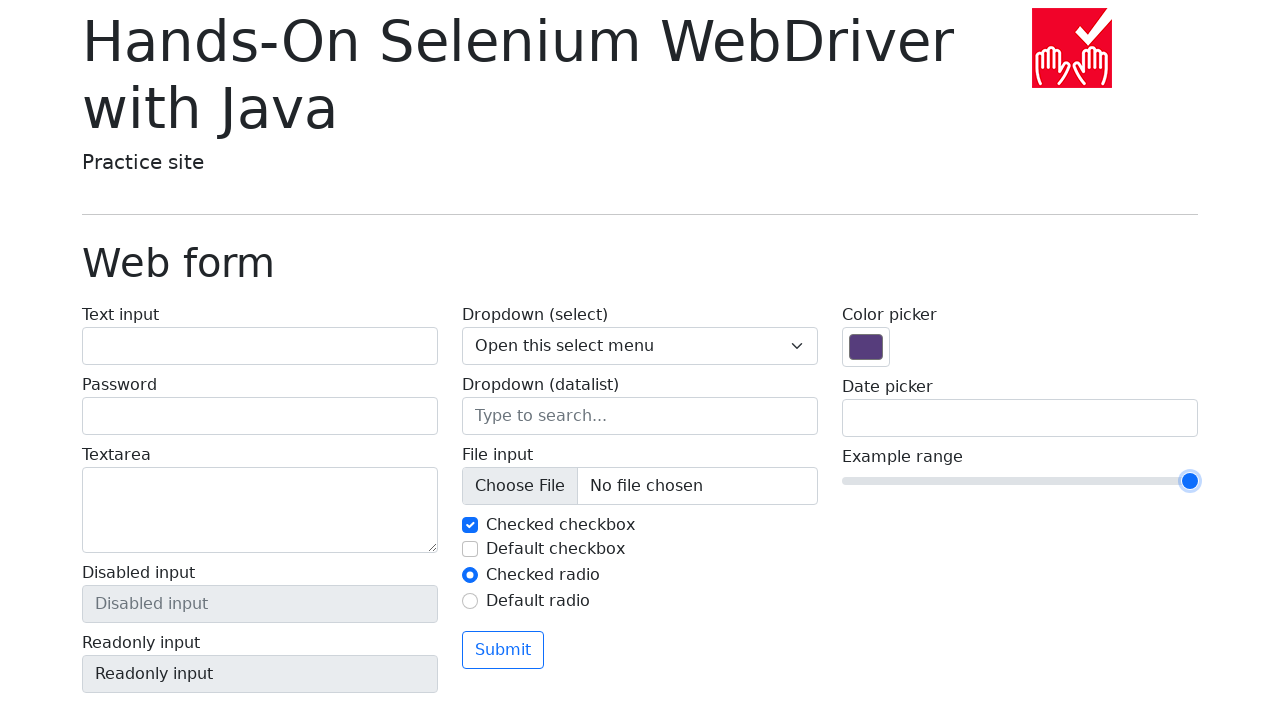

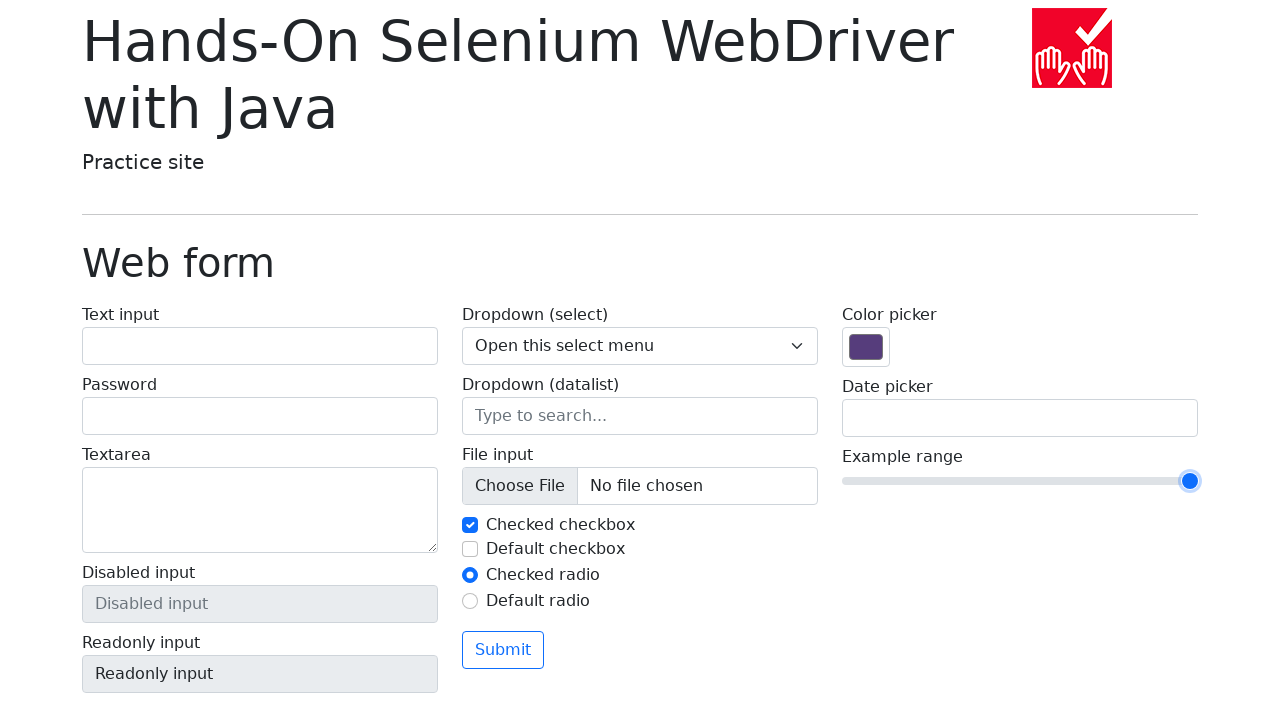